Tests Python.org search functionality by entering 'pycon' as search query and verifying that results are found

Starting URL: https://www.python.org

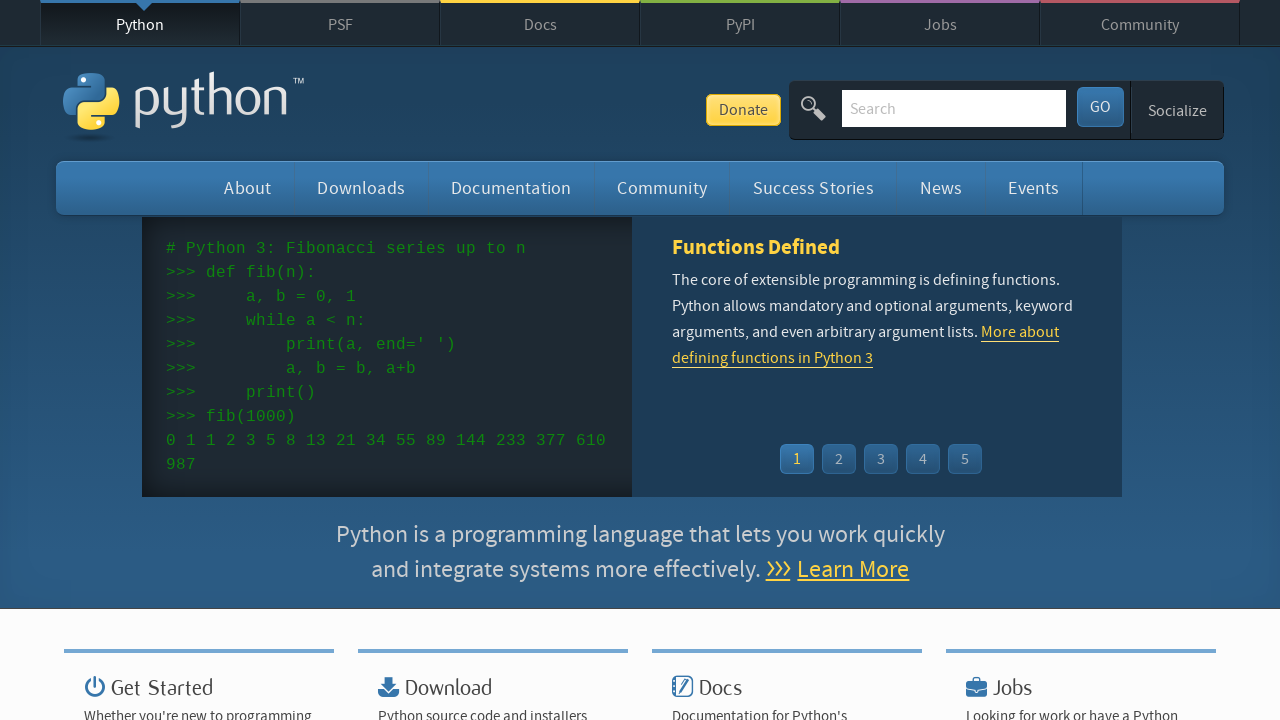

Verified page title contains 'Python'
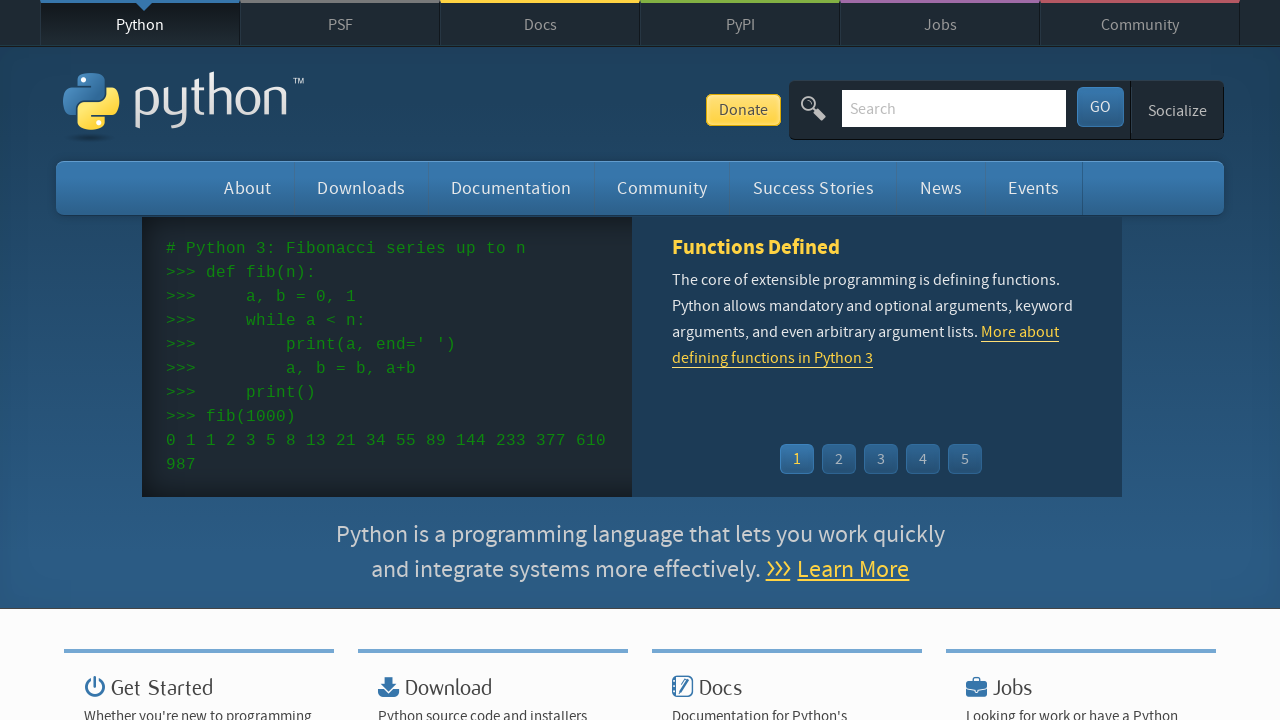

Cleared search input field on input[name='q']
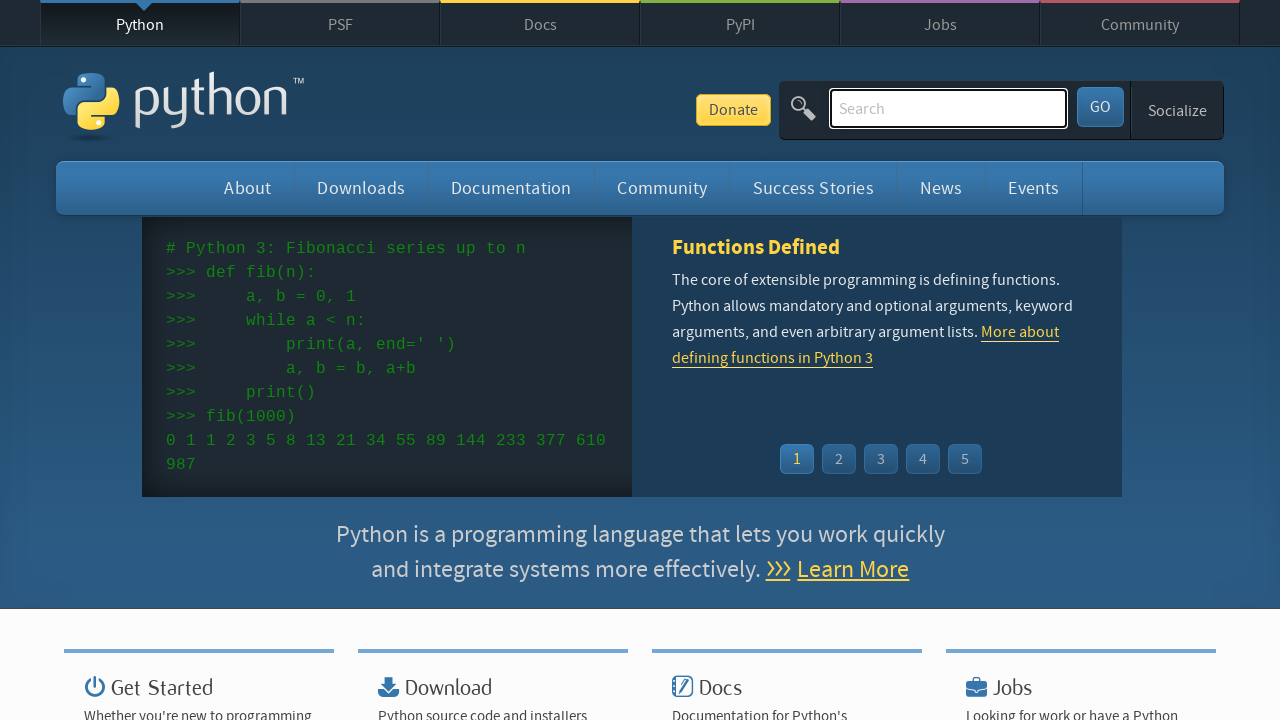

Entered 'pycon' in search field on input[name='q']
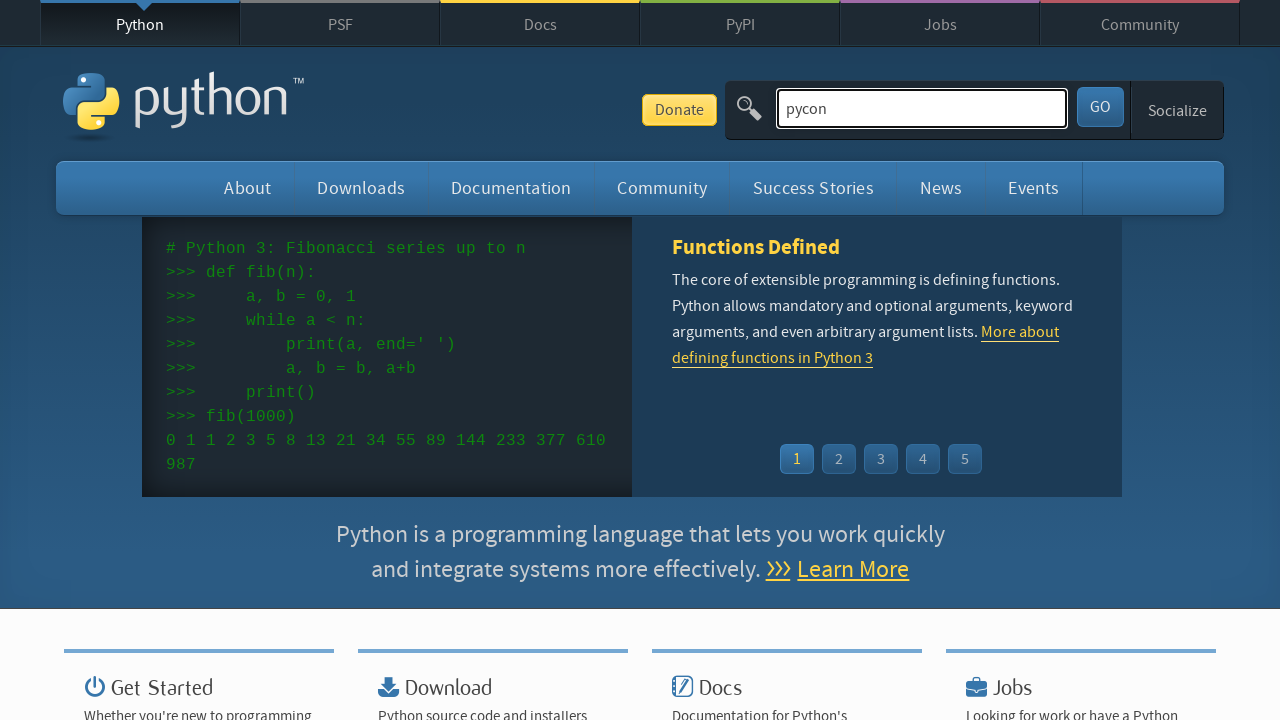

Submitted search by pressing Enter on input[name='q']
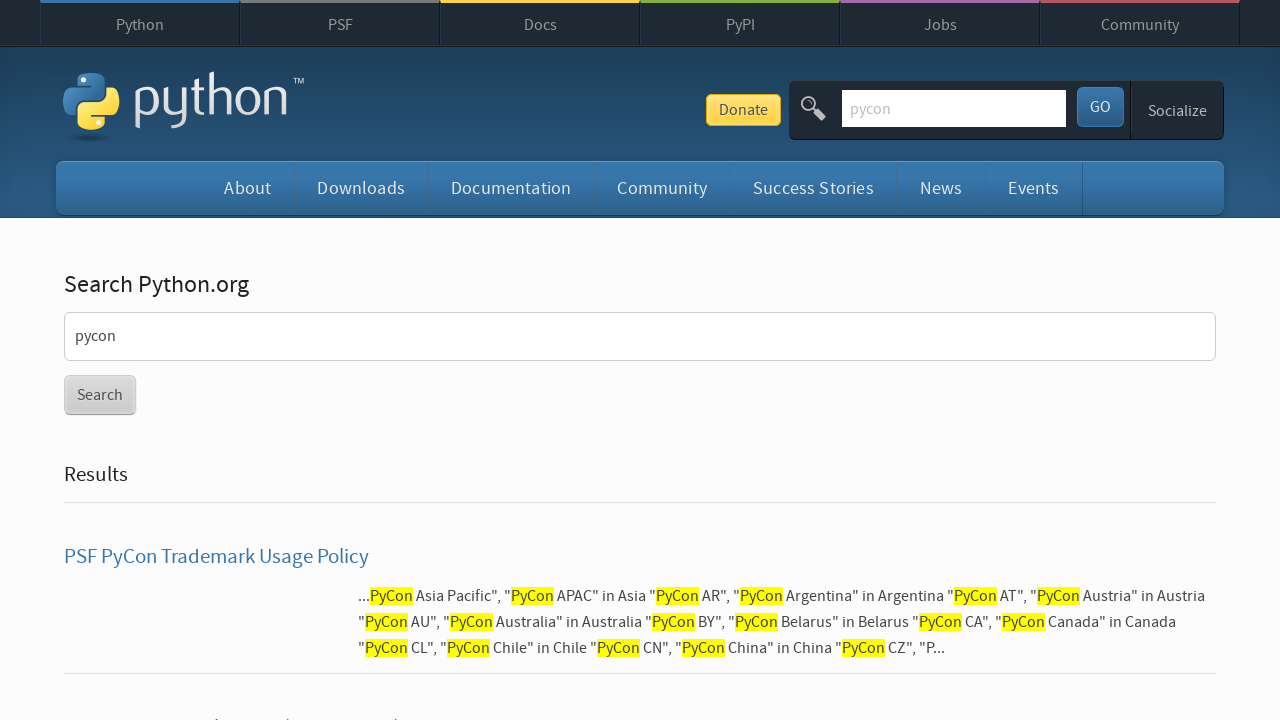

Waited for page to reach networkidle state
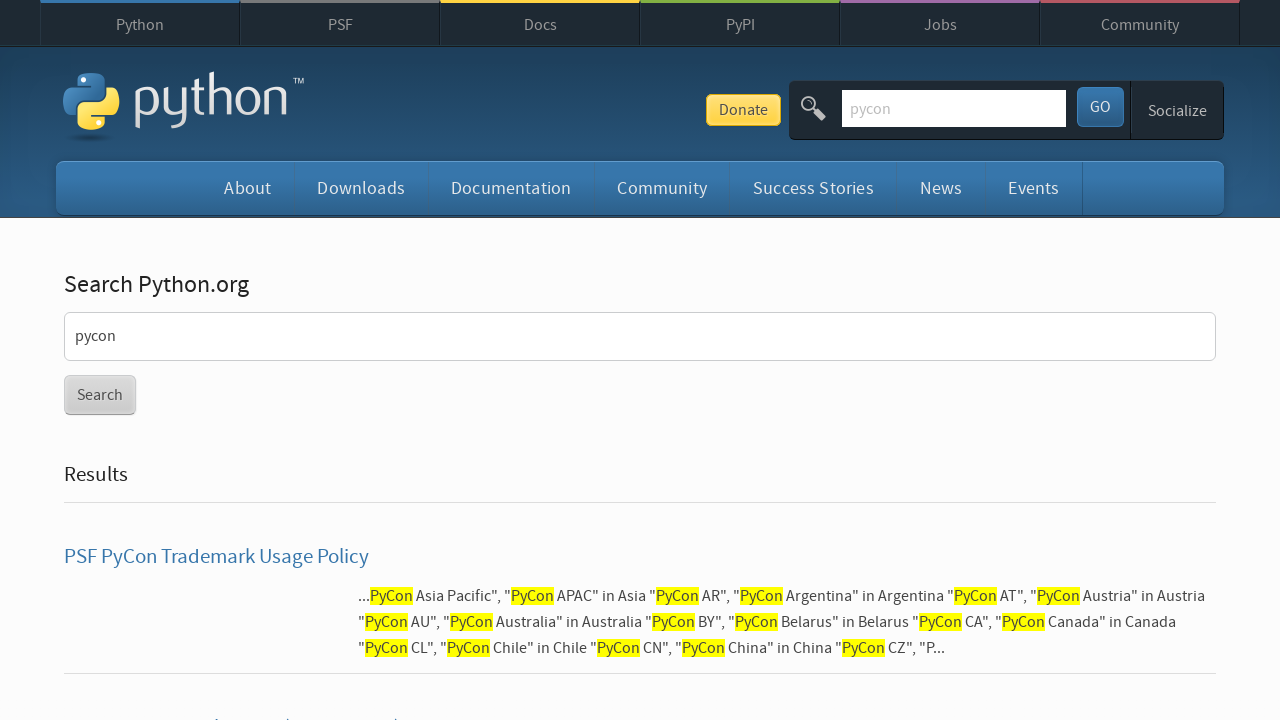

Verified that search results were found (no 'No results found' message)
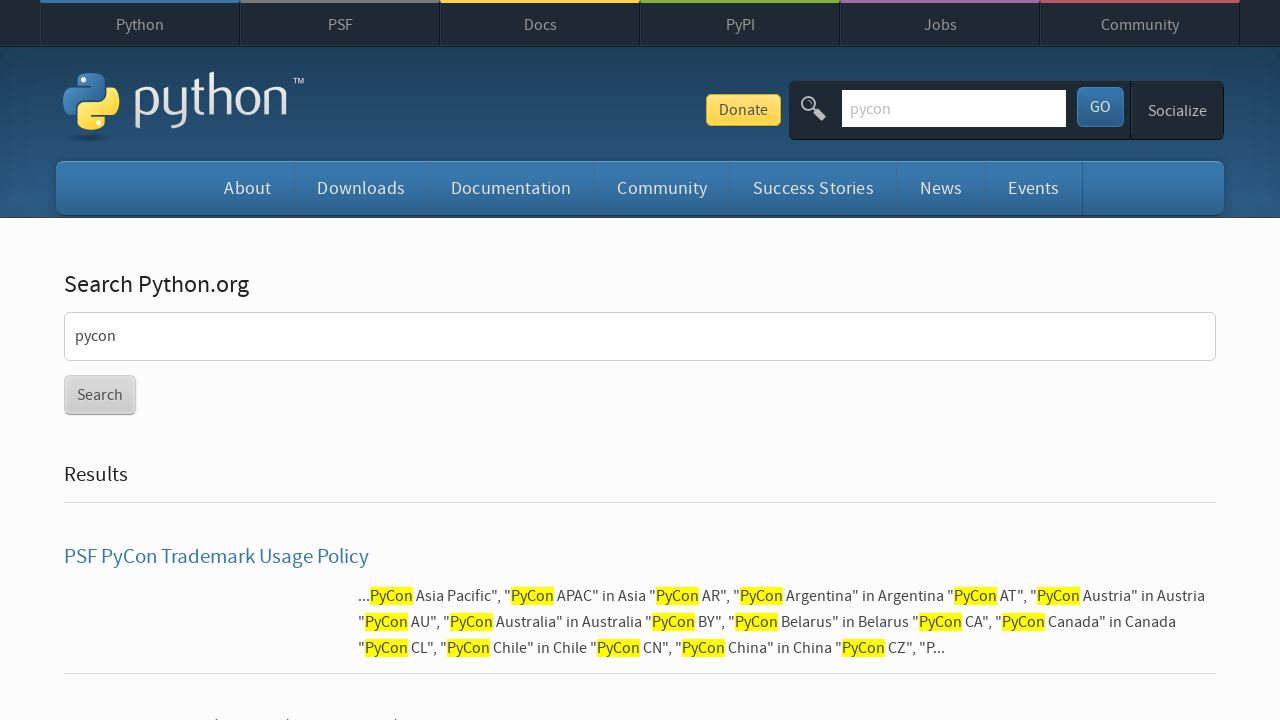

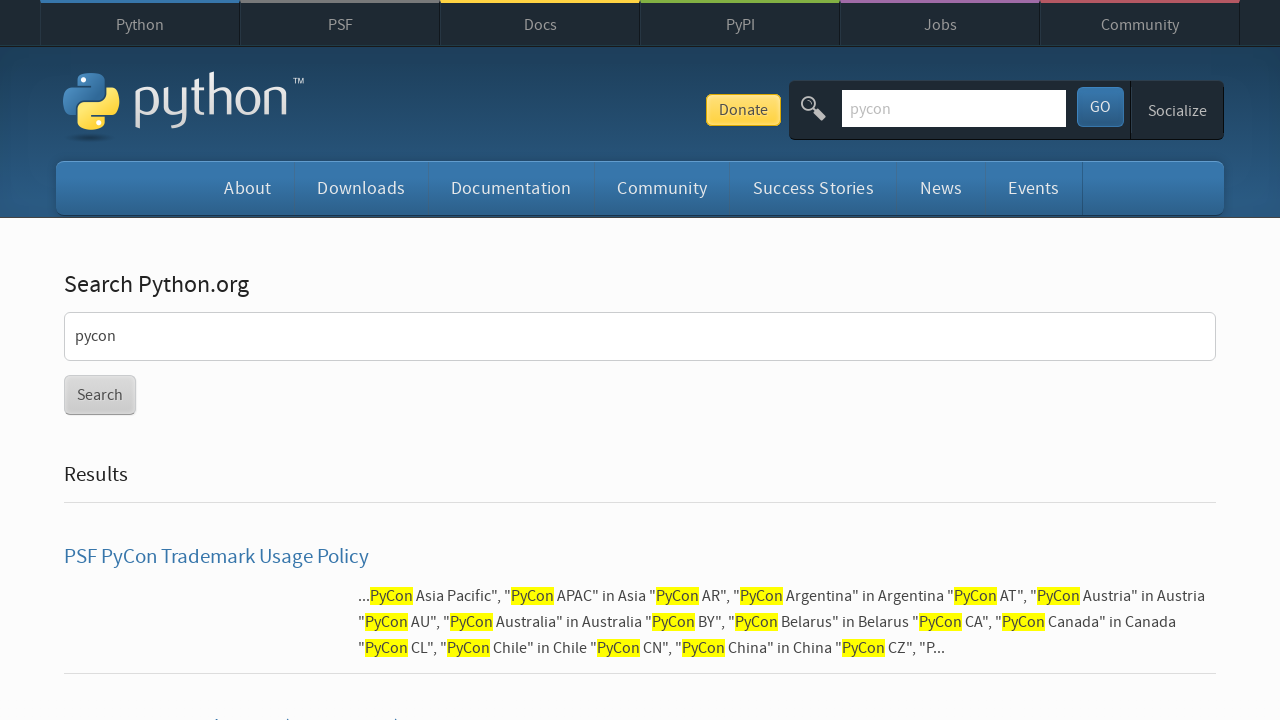